Tests that report pages load correctly by verifying the presence of key UI elements like "Show more", "Subtopics", "Claims", navigation items, and action buttons across multiple report URLs.

Starting URL: https://tttc-turbo.web.app/report/mina-protocol

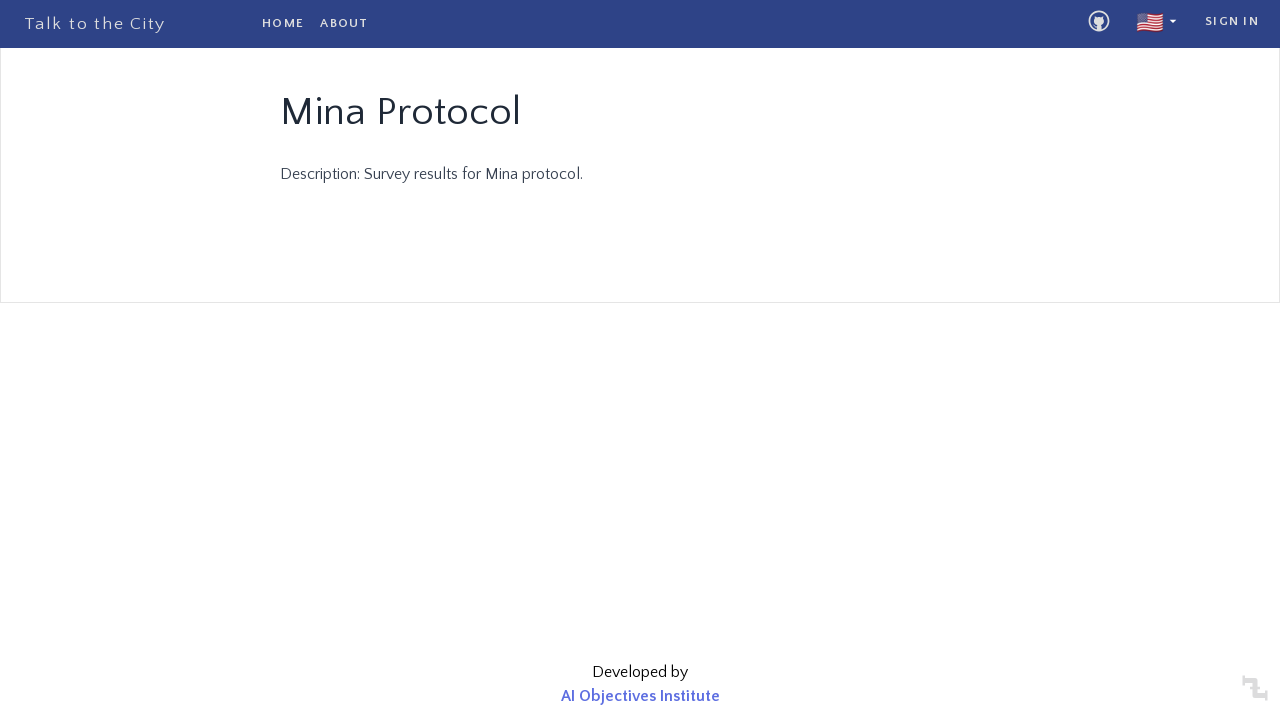

Waited for 'Show more' element to load on mina-protocol report page
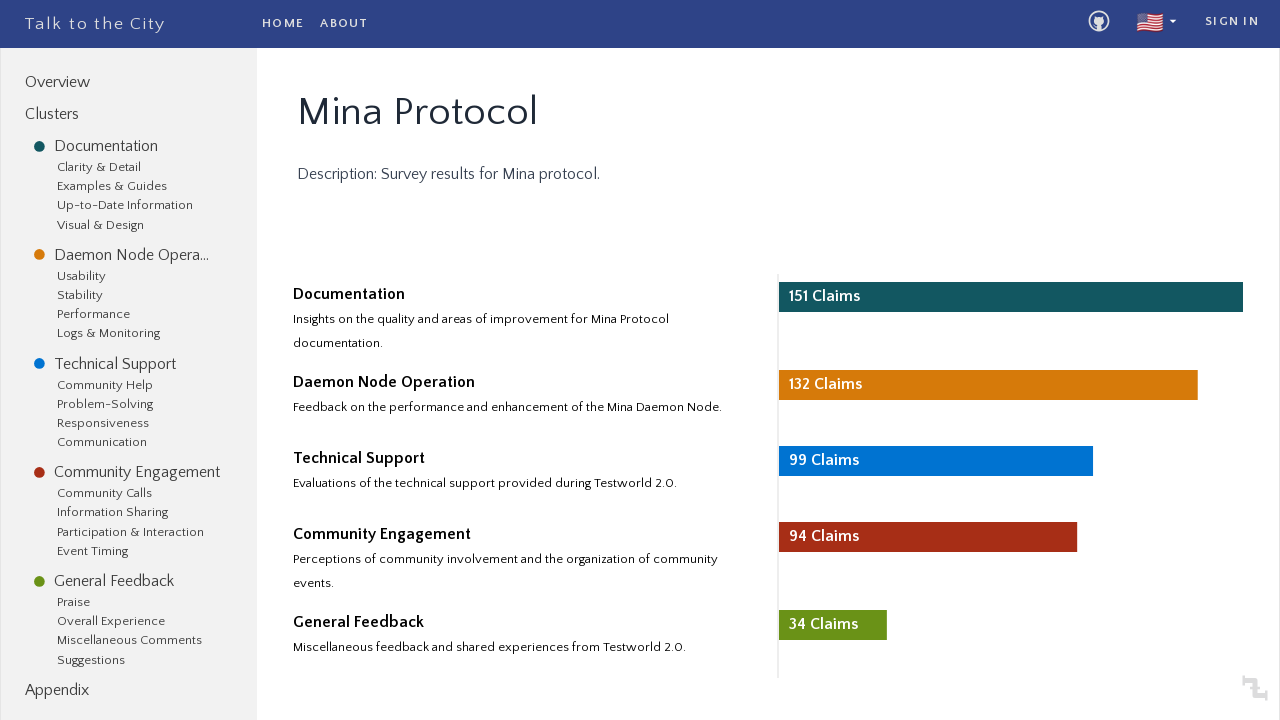

Navigated to heal-michigan-9 report page
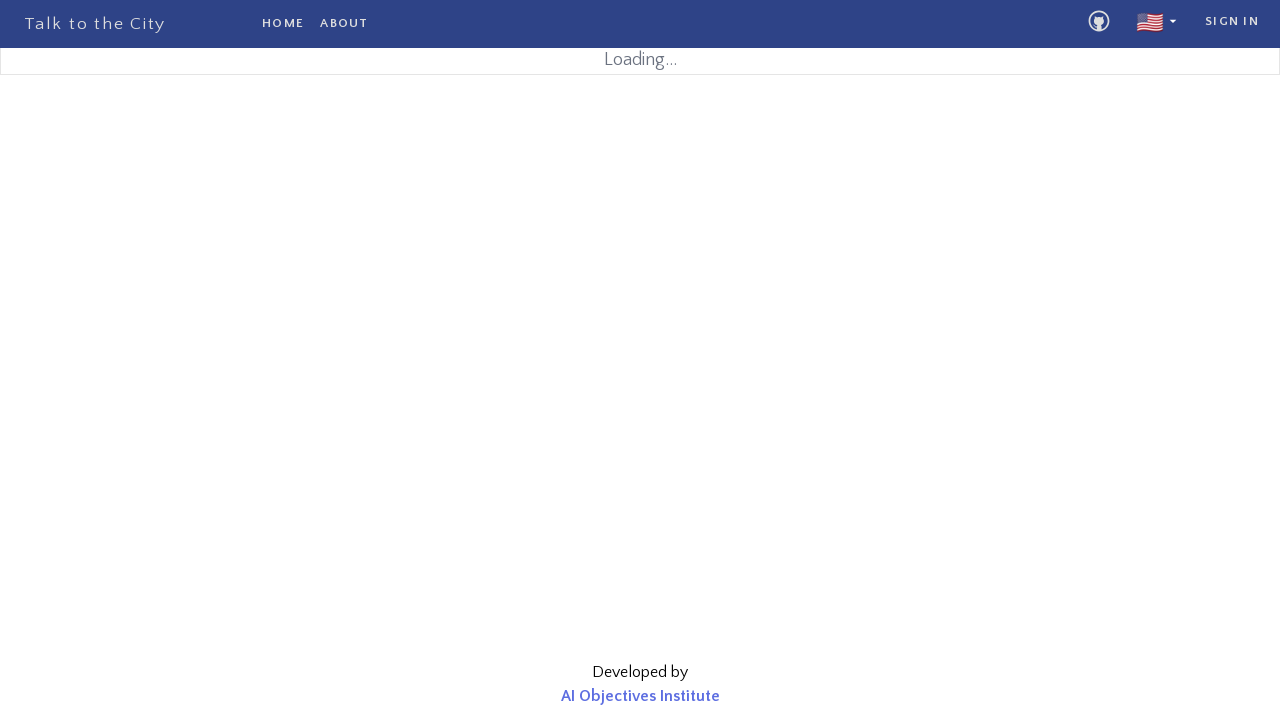

Waited for 'Show more' element to load on heal-michigan-9 report page
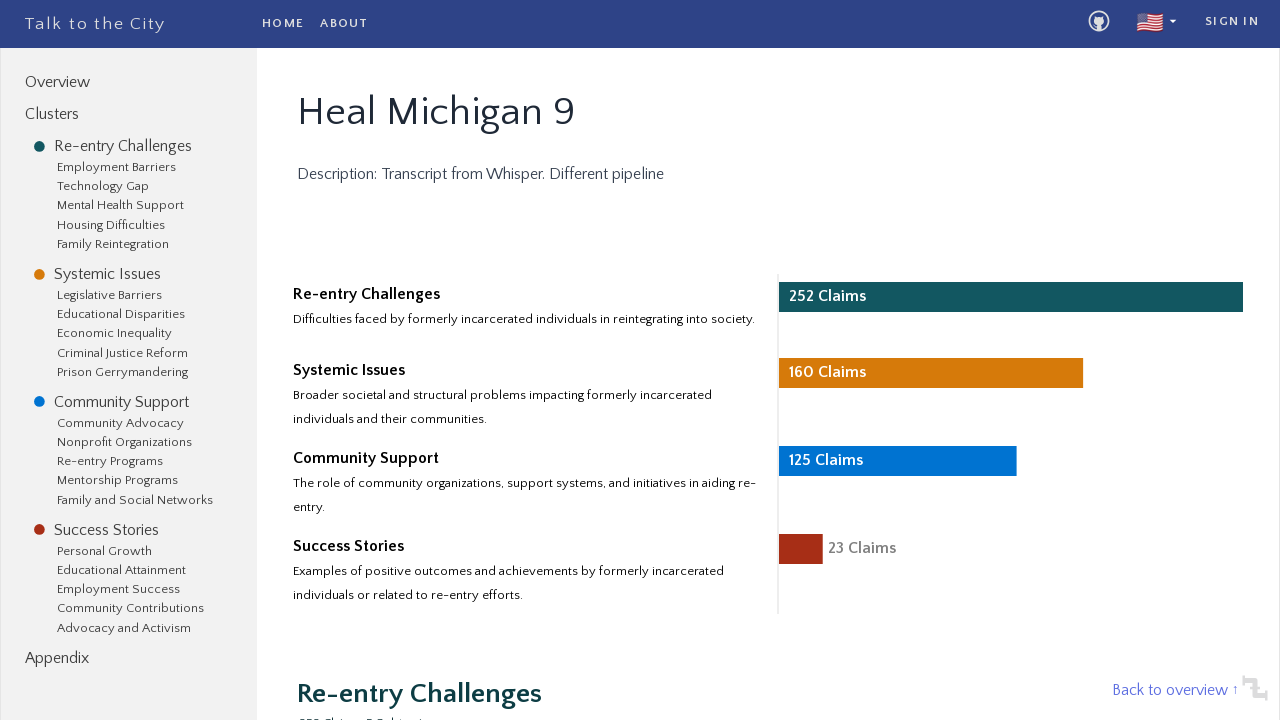

Navigated to taiwan-zh report page
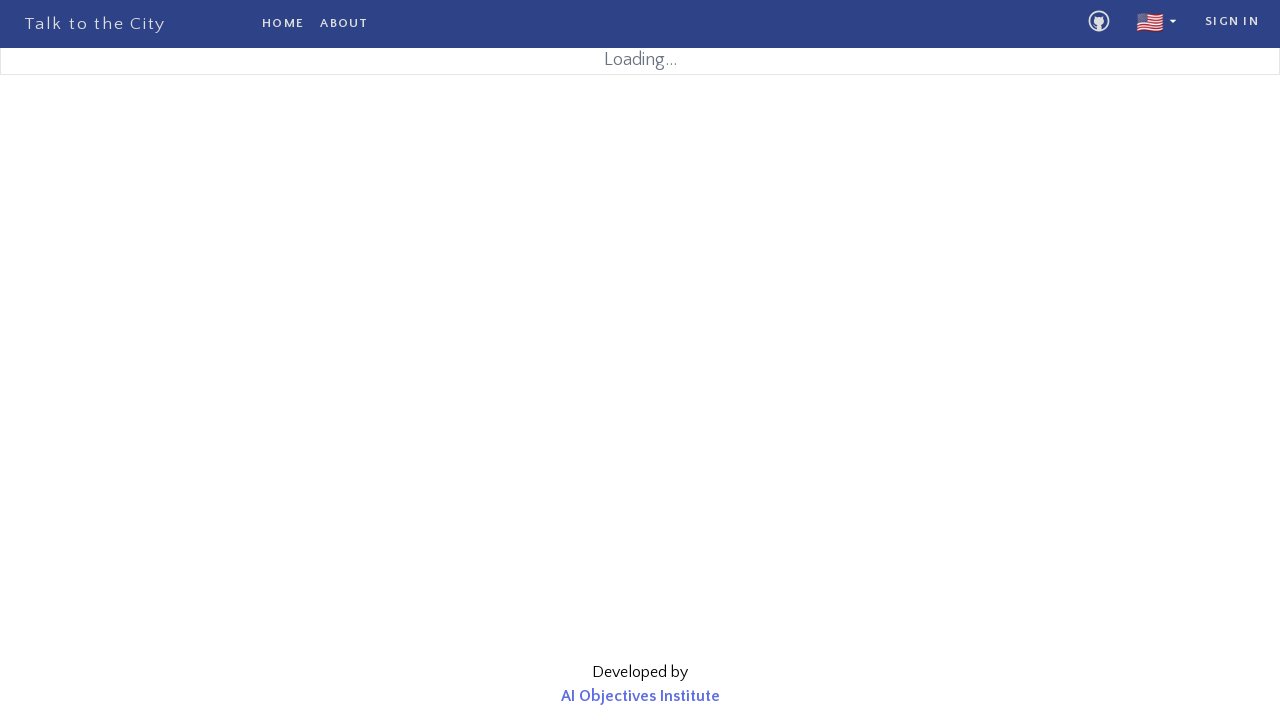

Waited for 'Show more' element to load on taiwan-zh report page
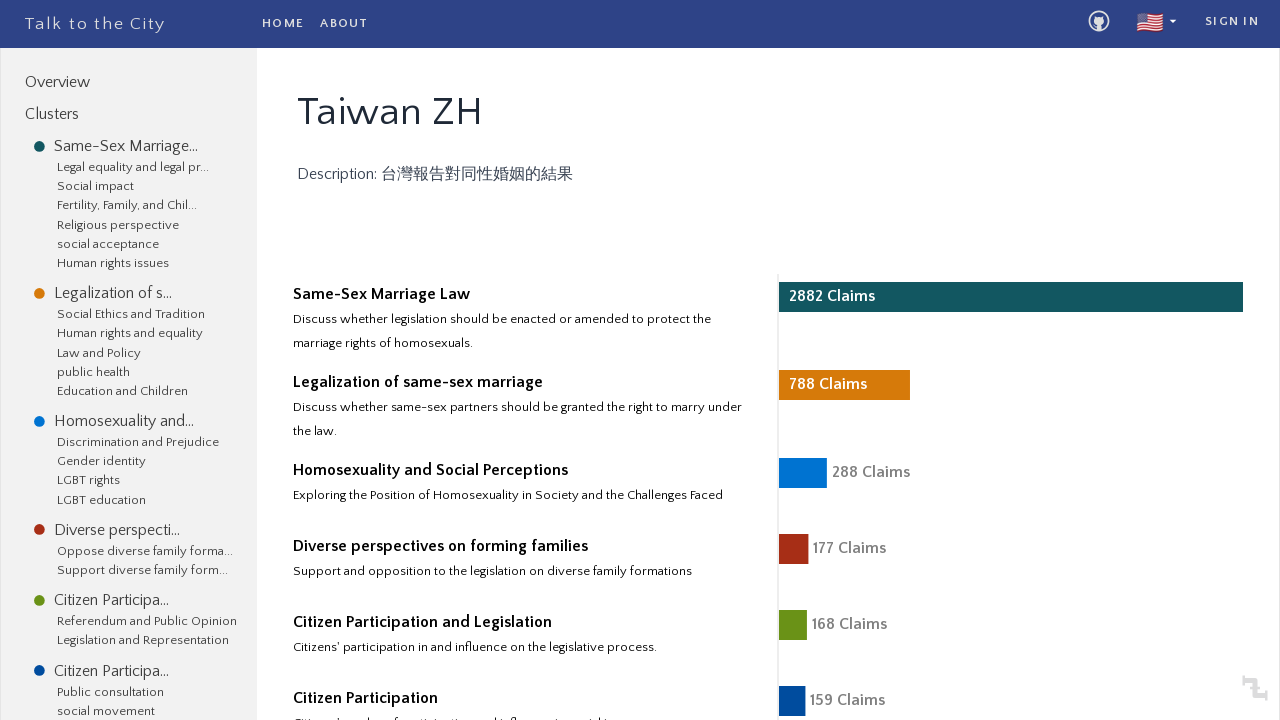

Navigated to 台灣初步測試 report page
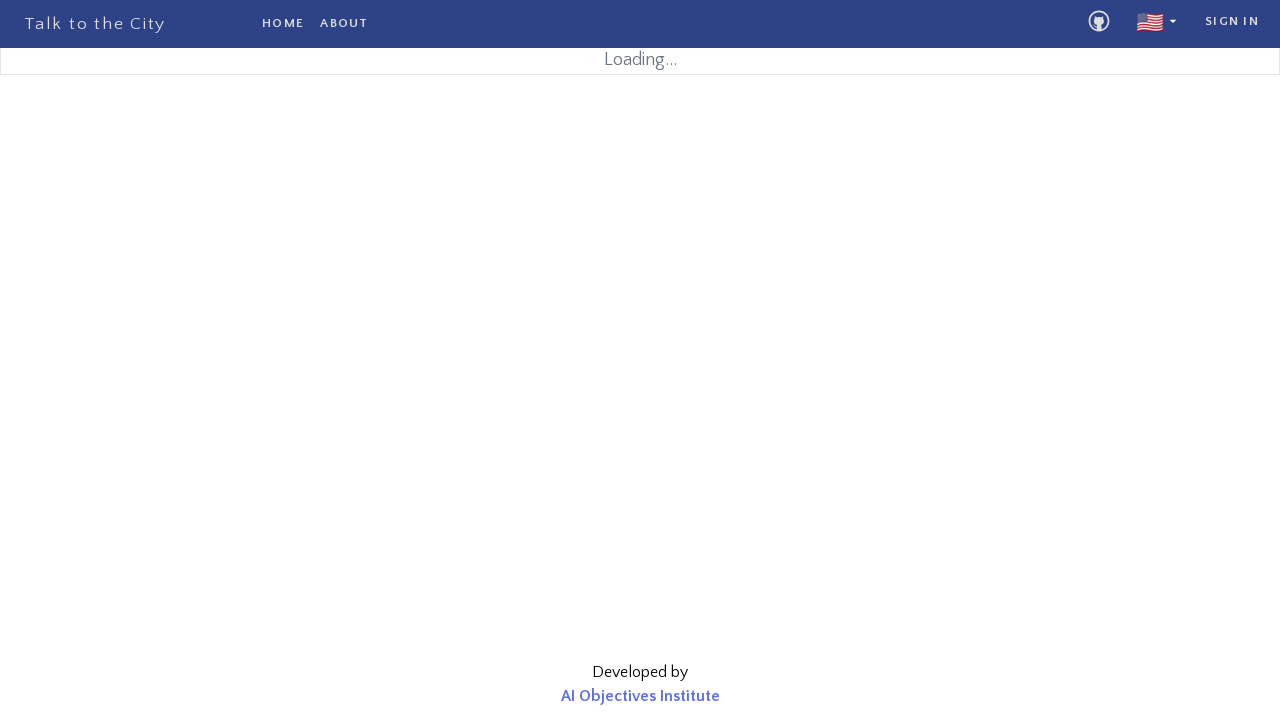

Waited for 'Show more' element to load on 台灣初步測試 report page
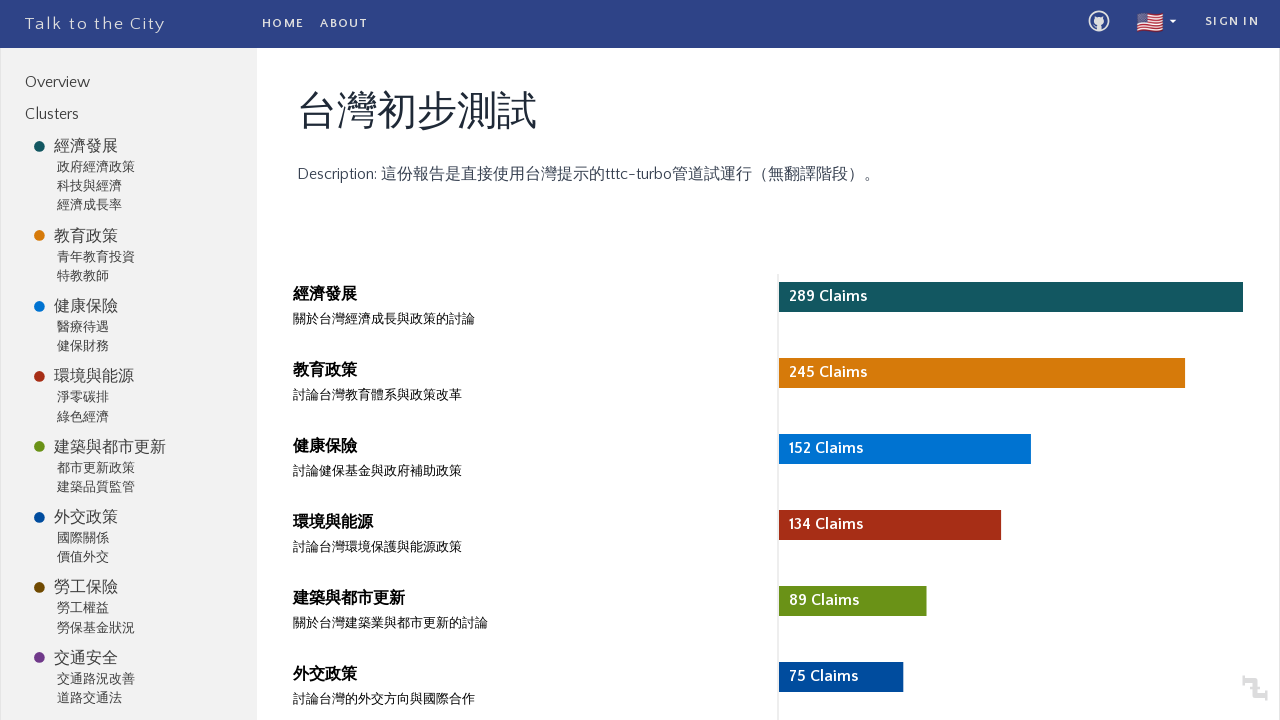

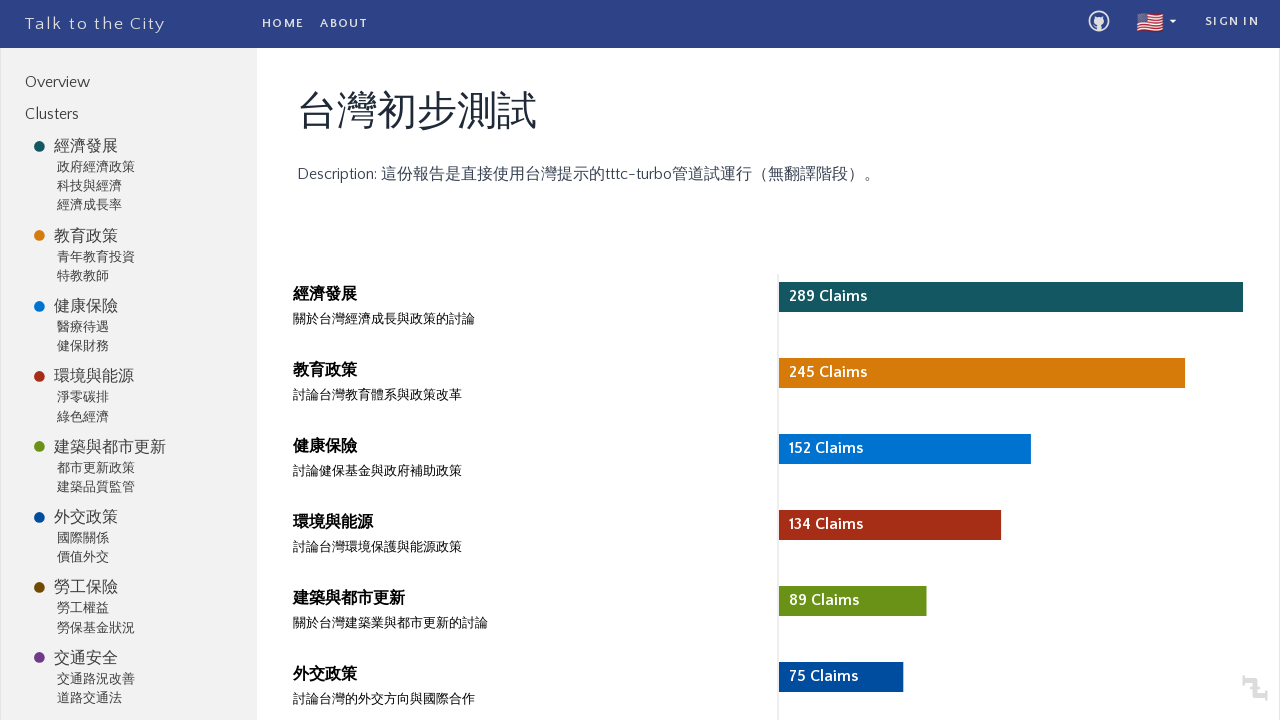